Navigates through a paginated table by clicking the next button until finding a specific row containing "Archy J"

Starting URL: http://syntaxtechs.com/selenium-practice/table-pagination-demo.php

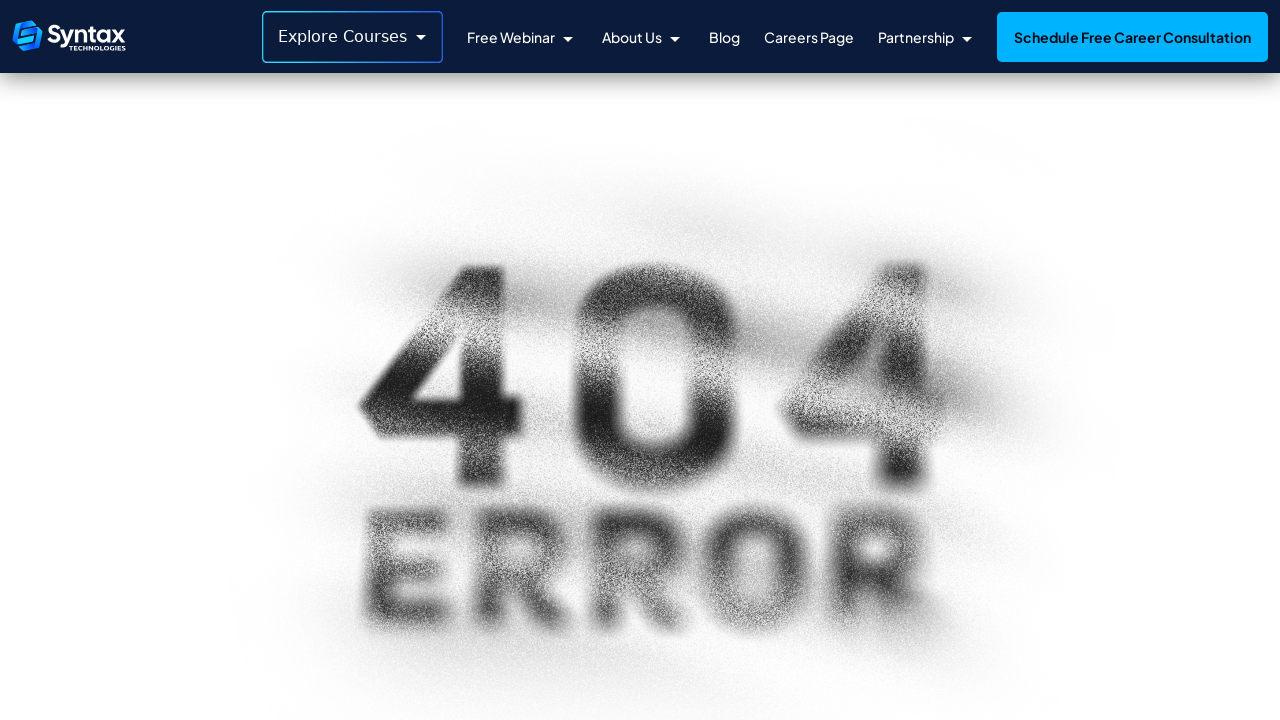

Navigated to table pagination demo page
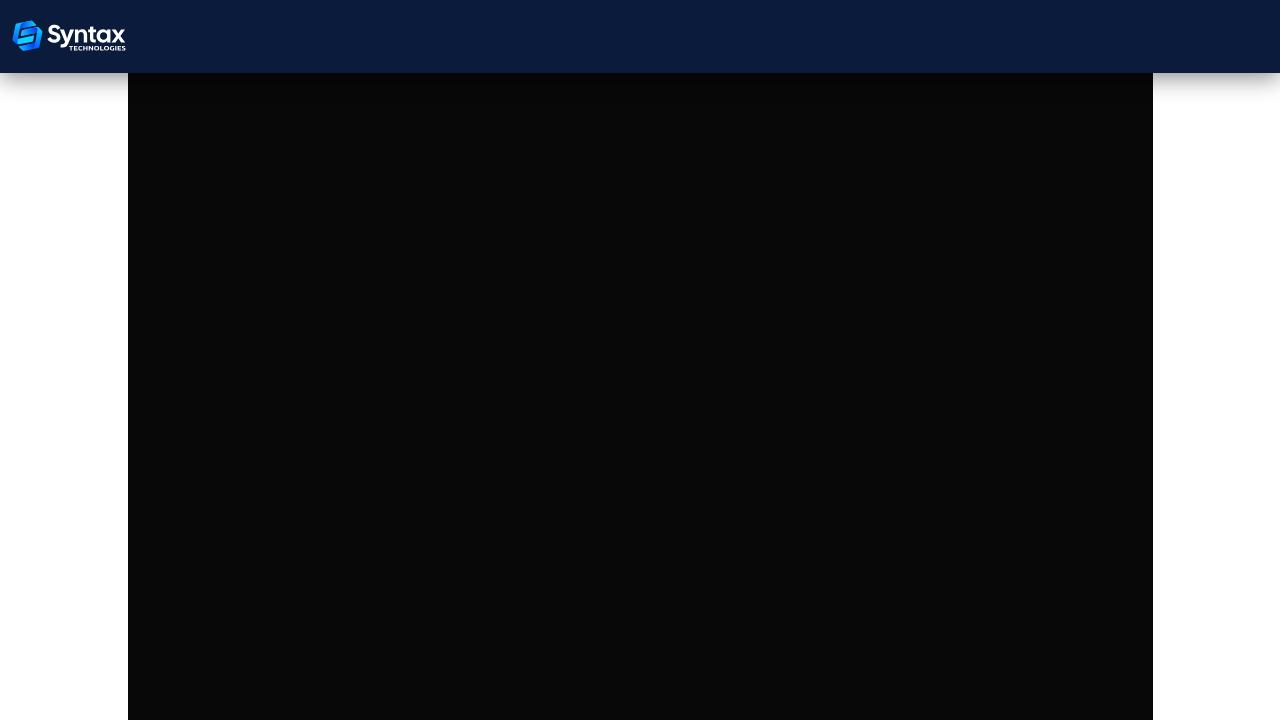

Located table rows element
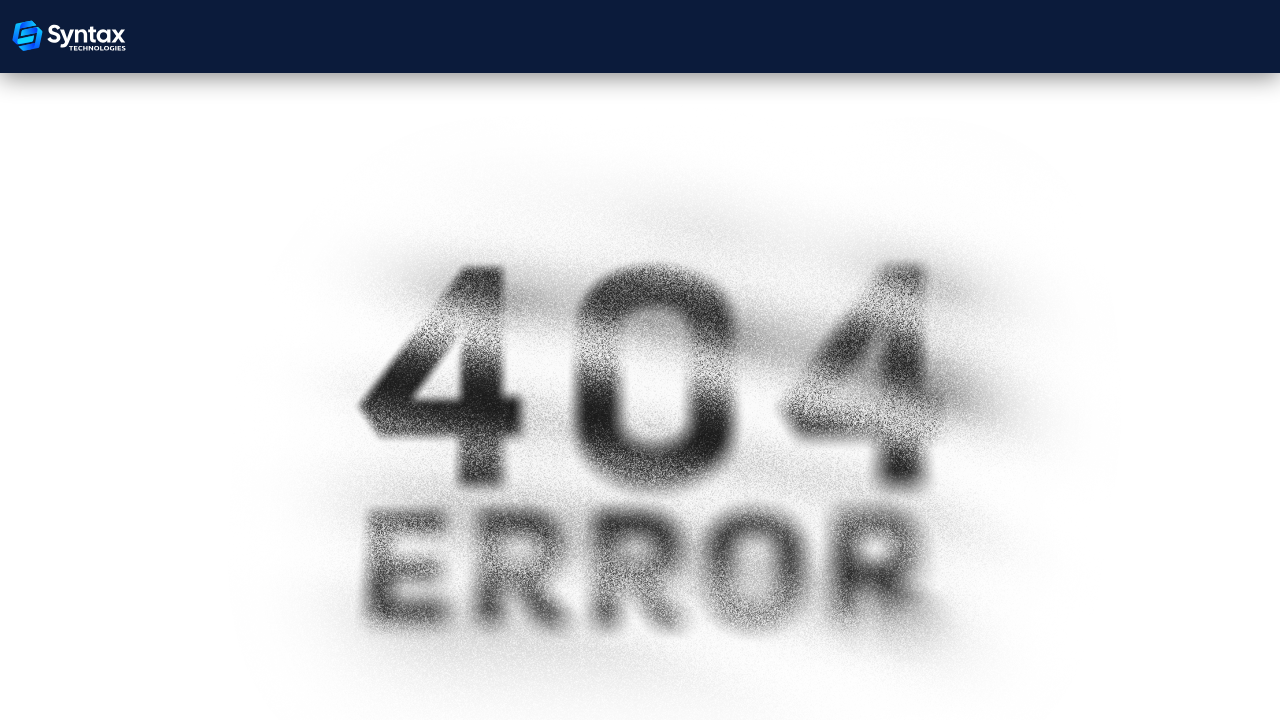

Located next pagination button
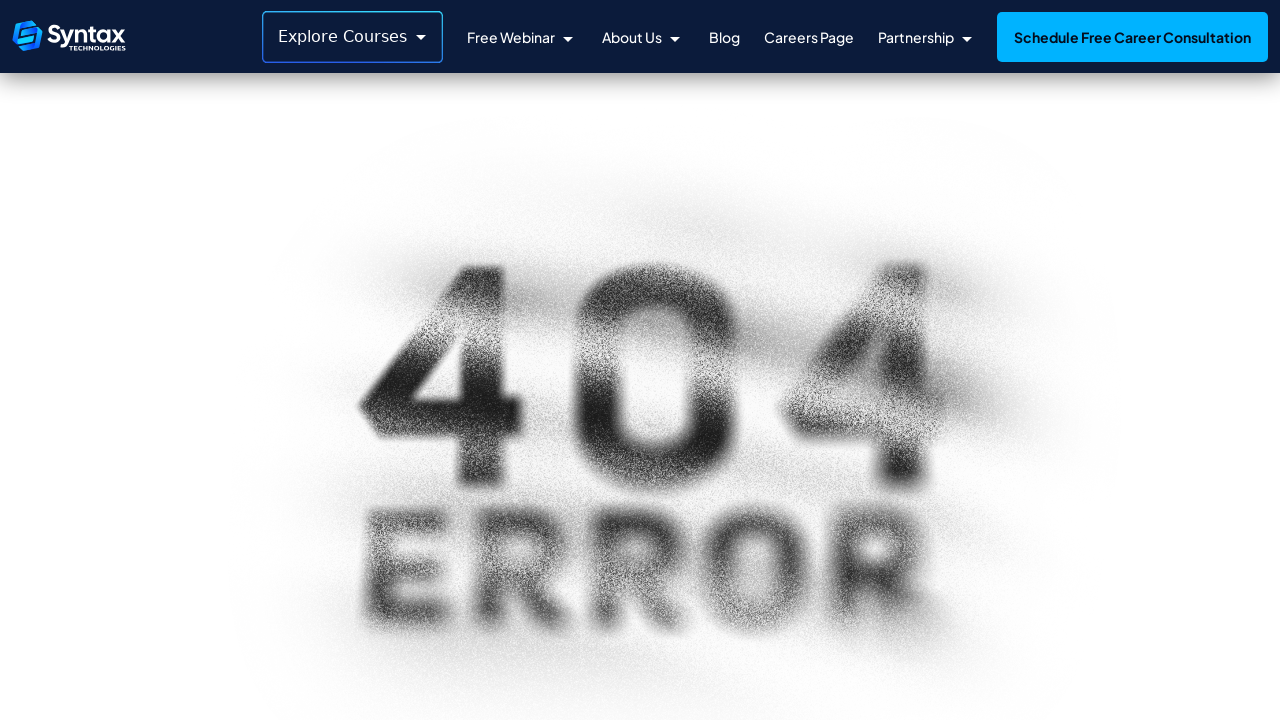

Current page has 0 rows
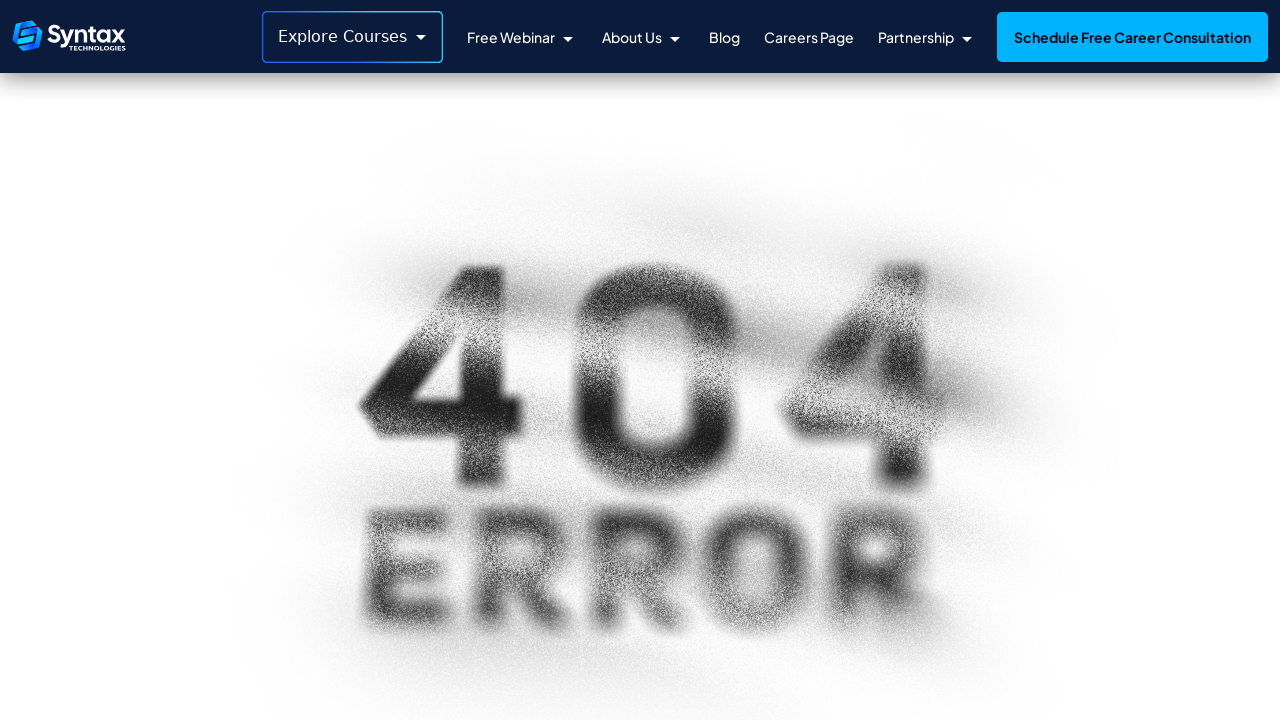

Next button not visible, stopping search
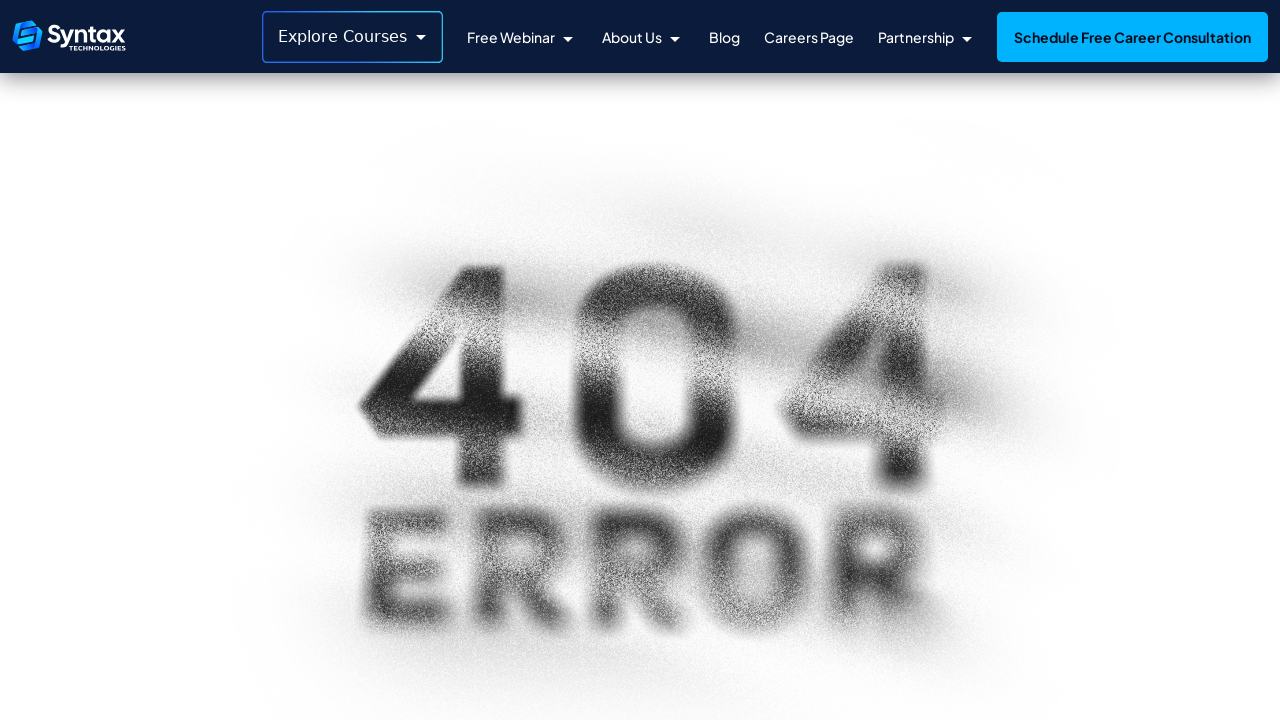

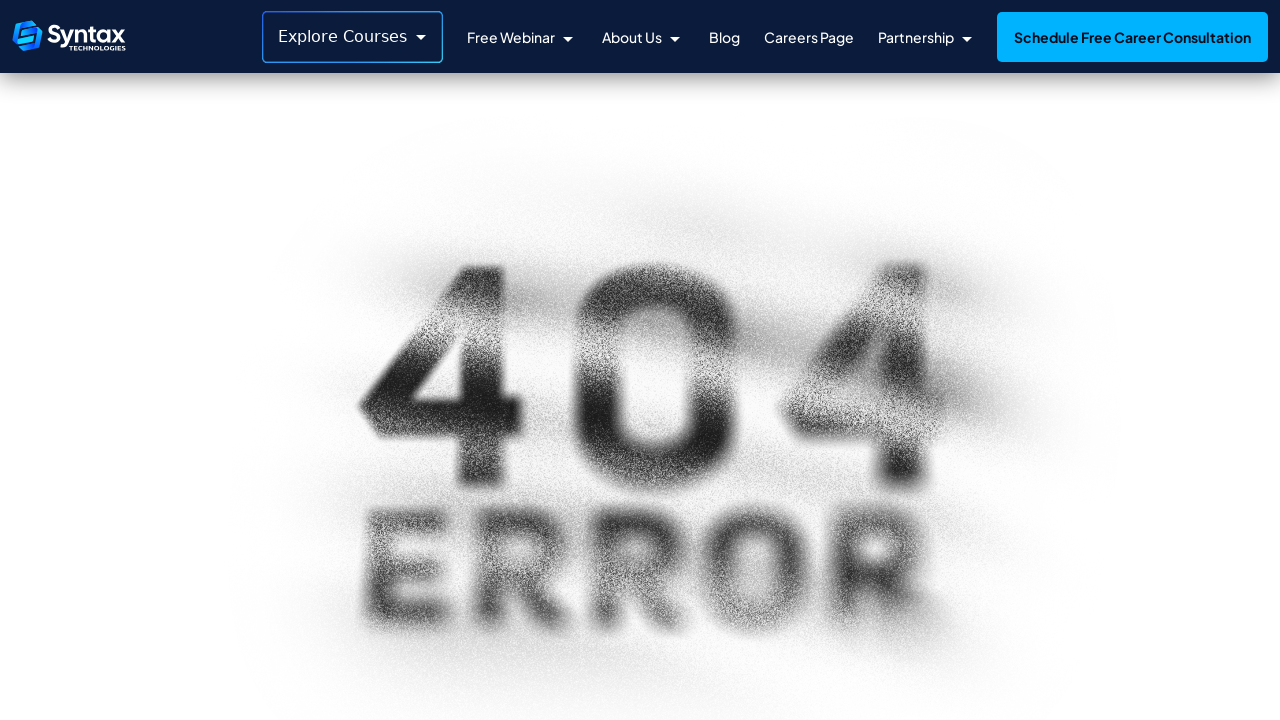